Navigates to Swarthmore College course catalog departments page, clicks on the first department link, and verifies that course listings are displayed.

Starting URL: https://catalog.swarthmore.edu/content.php?catoid=7&navoid=194

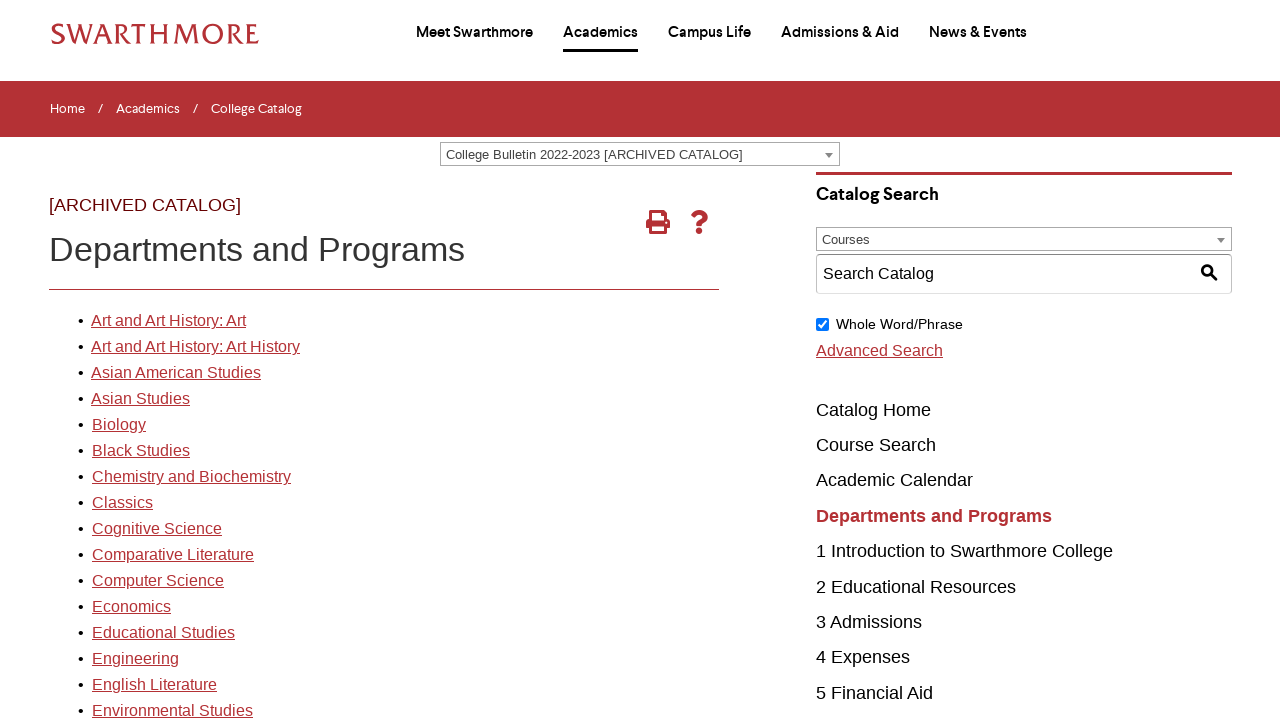

Clicked on the first department link in the catalog at (168, 321) on xpath=//*[@id="gateway-page"]/body/table/tbody/tr[3]/td[1]/table/tbody/tr[2]/td[
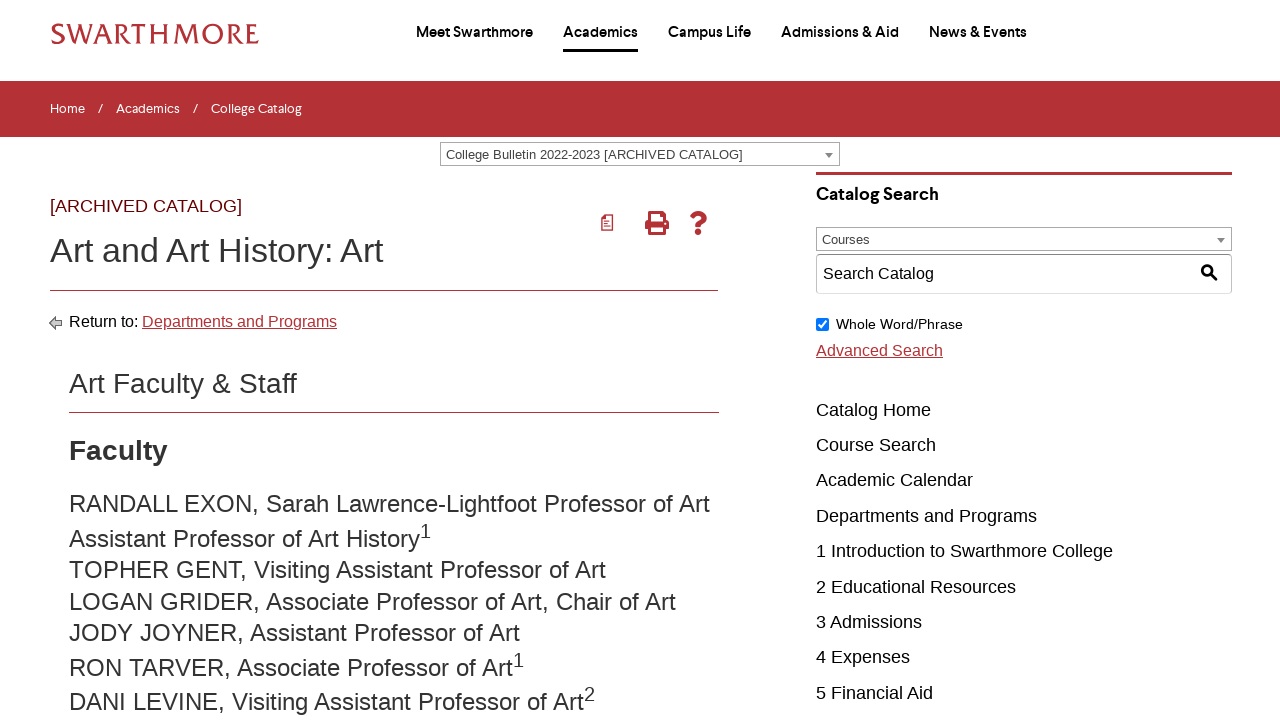

Course listings loaded on the department page
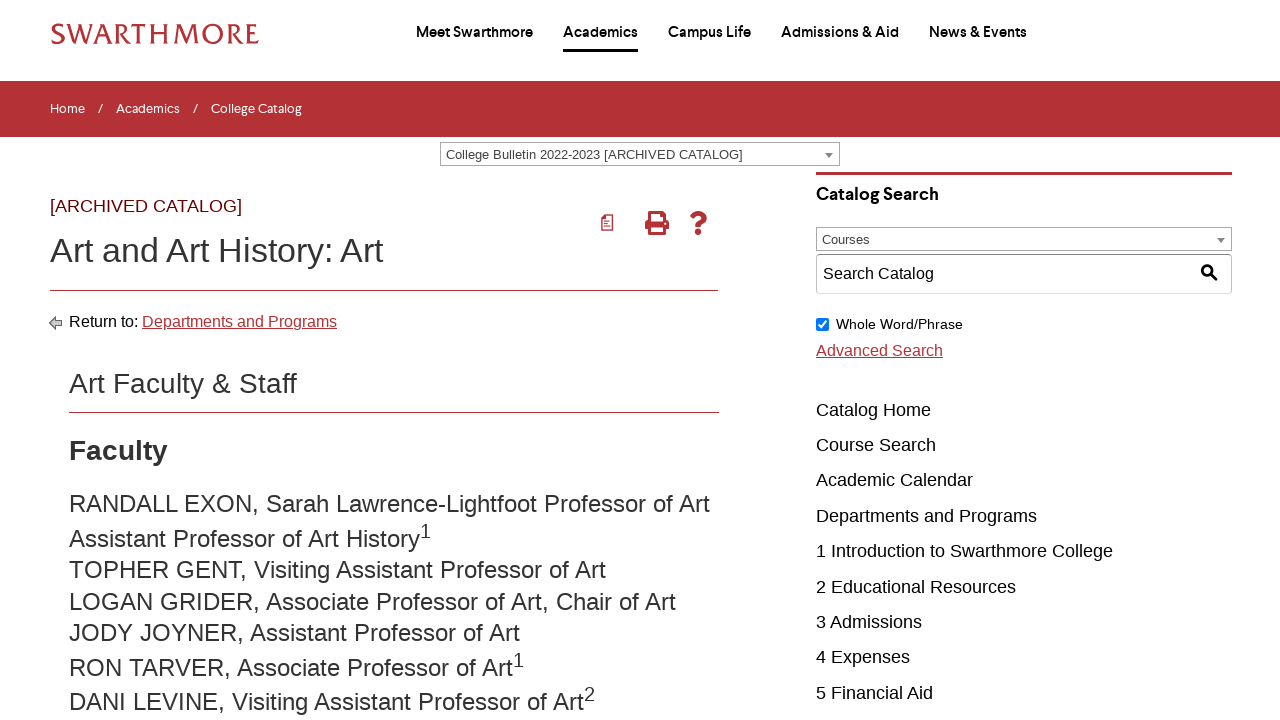

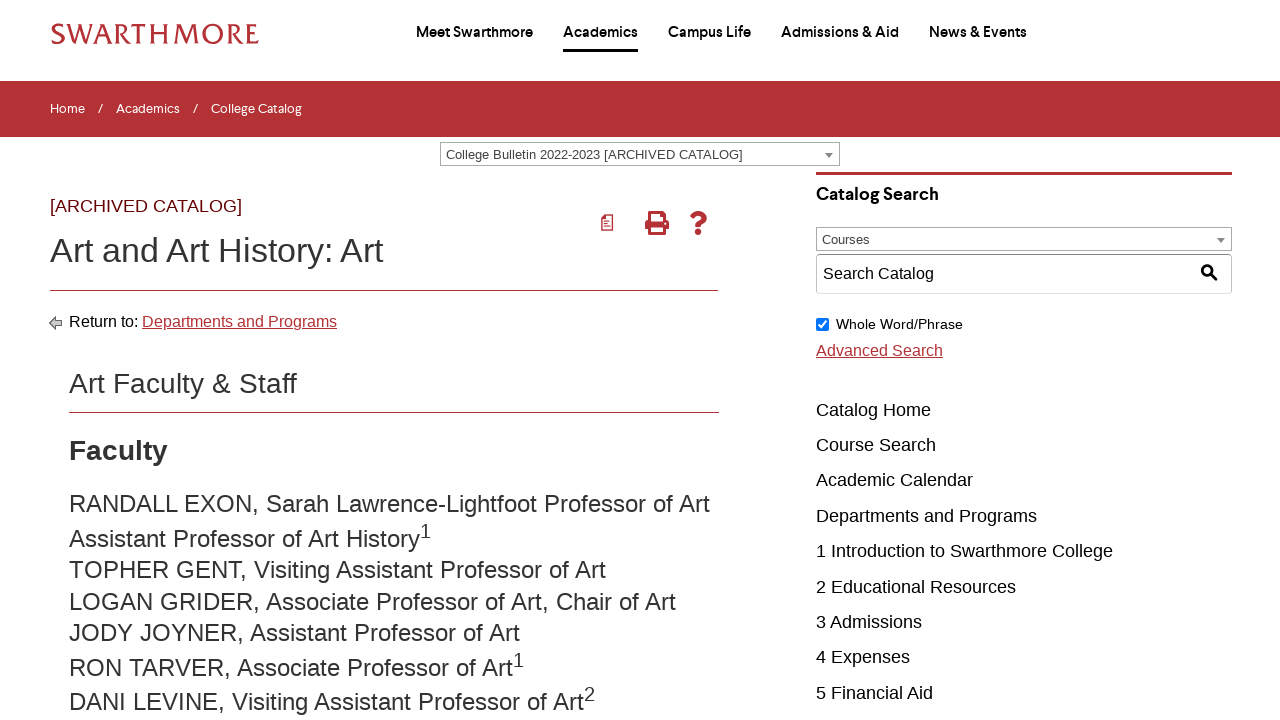